Tests a text box form by filling in full name, email, current address, and permanent address fields, then submitting the form.

Starting URL: https://demoqa.com/text-box

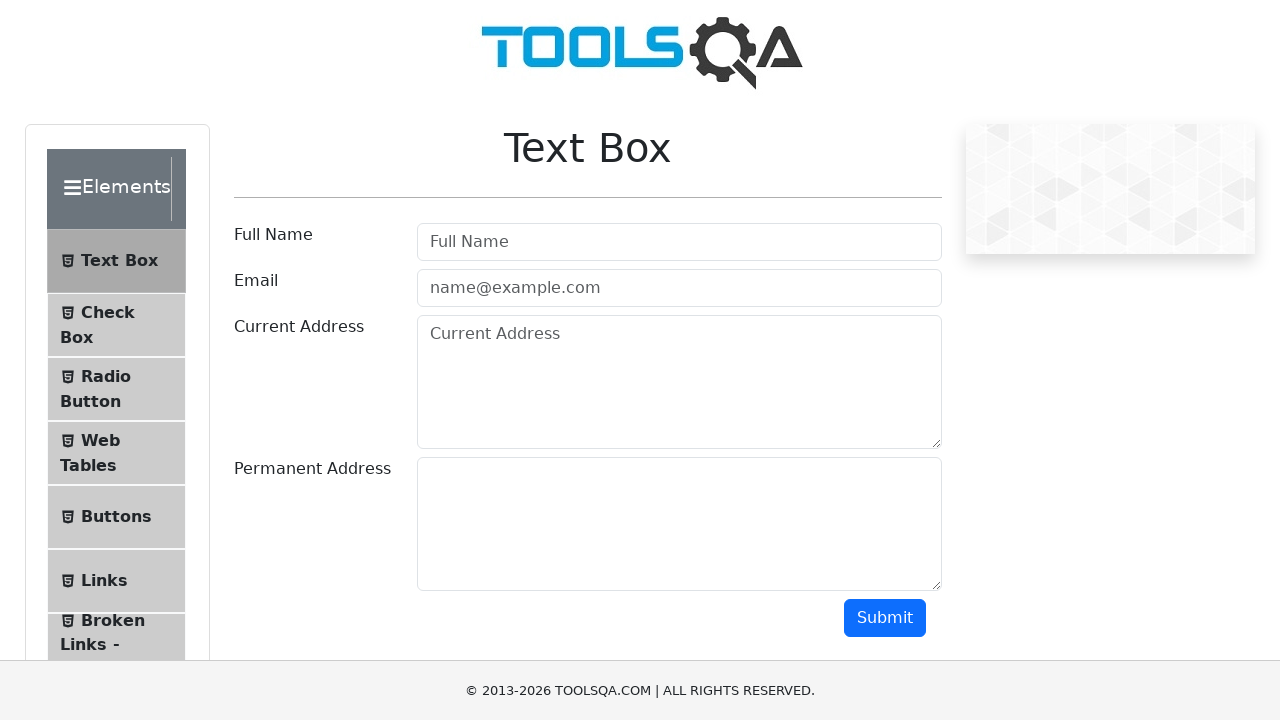

Filled Full Name field with 'YuraOMG' on #userName
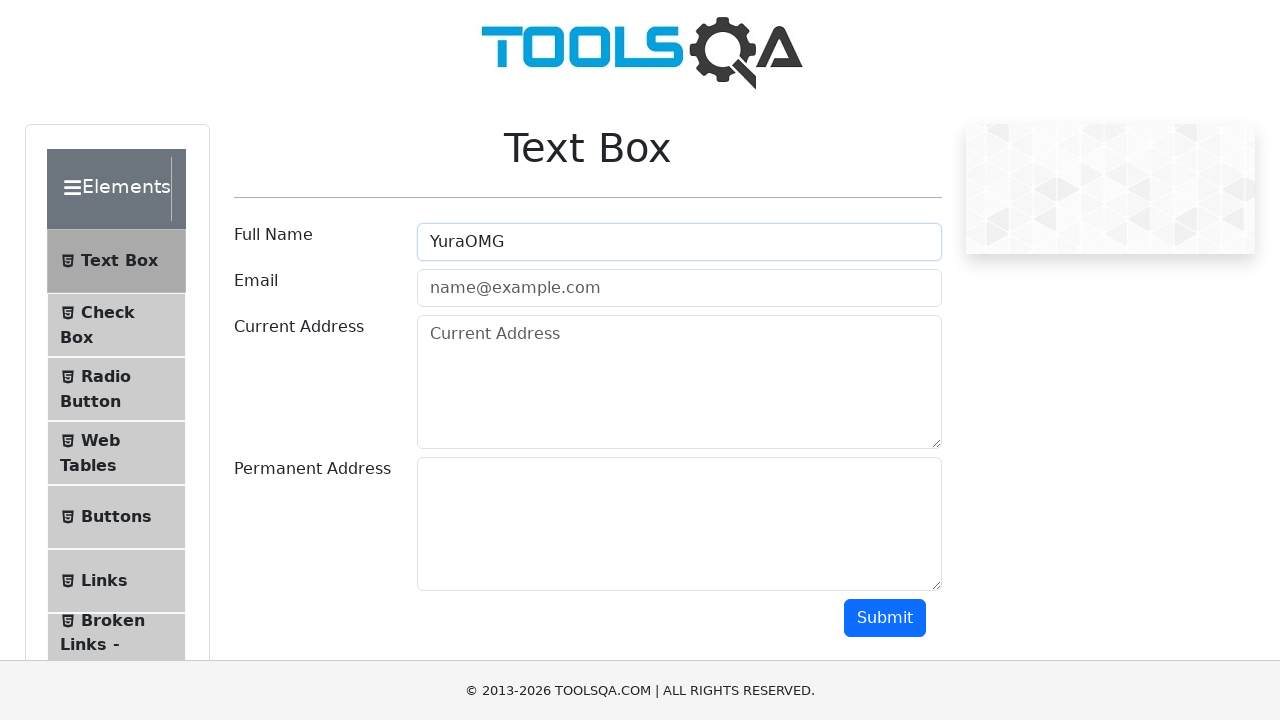

Filled Email field with 'YuraOMG@gmail.com' on #userEmail
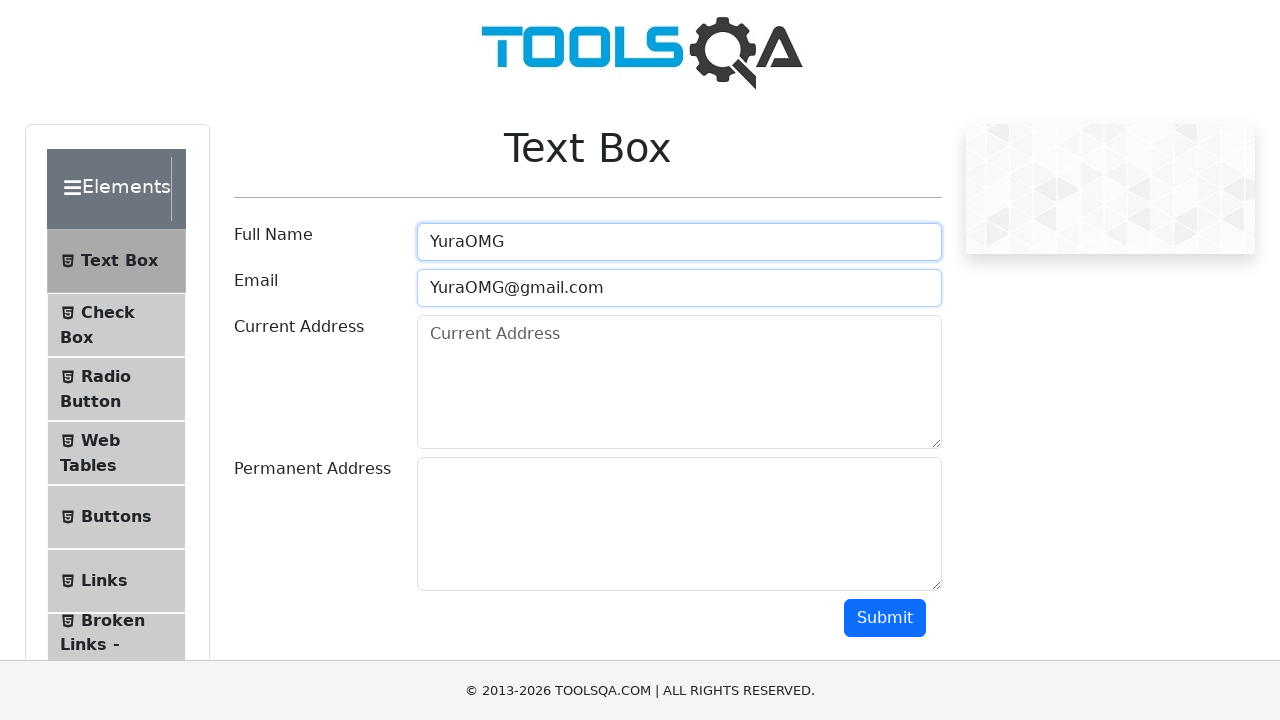

Filled Current Address field with 'Mars' on #currentAddress
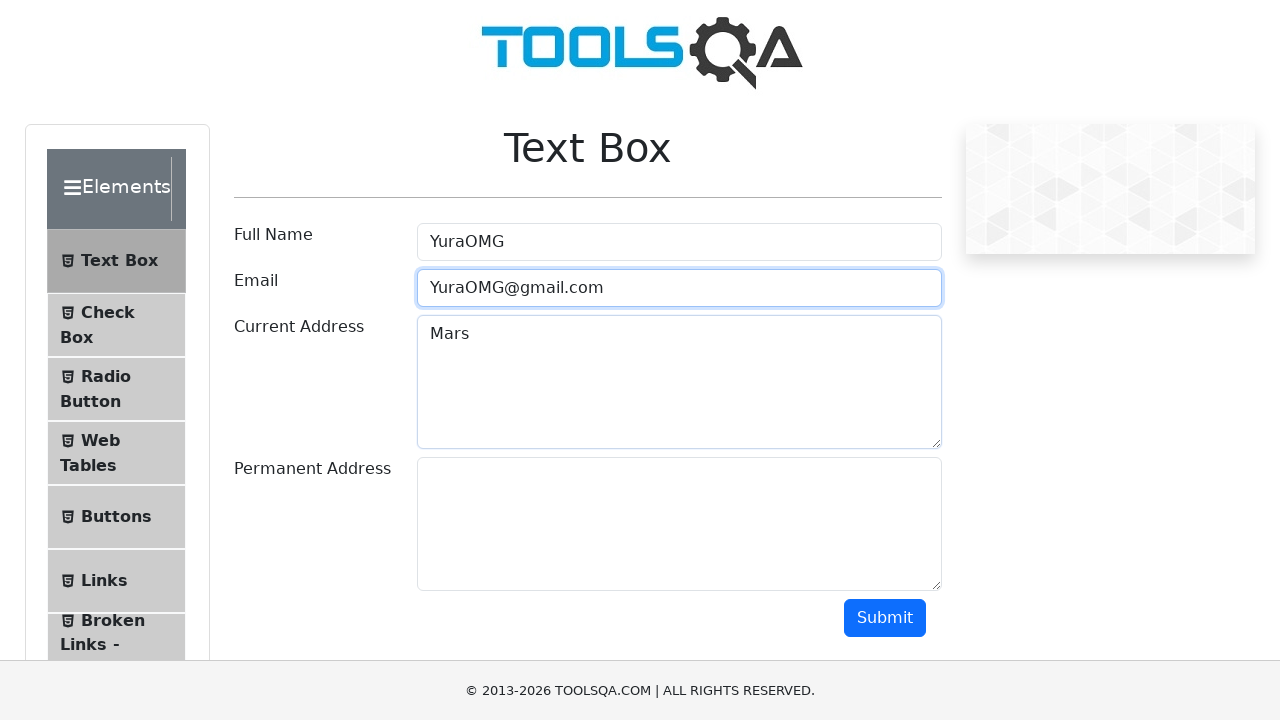

Filled Permanent Address field with 'Pluto' on #permanentAddress
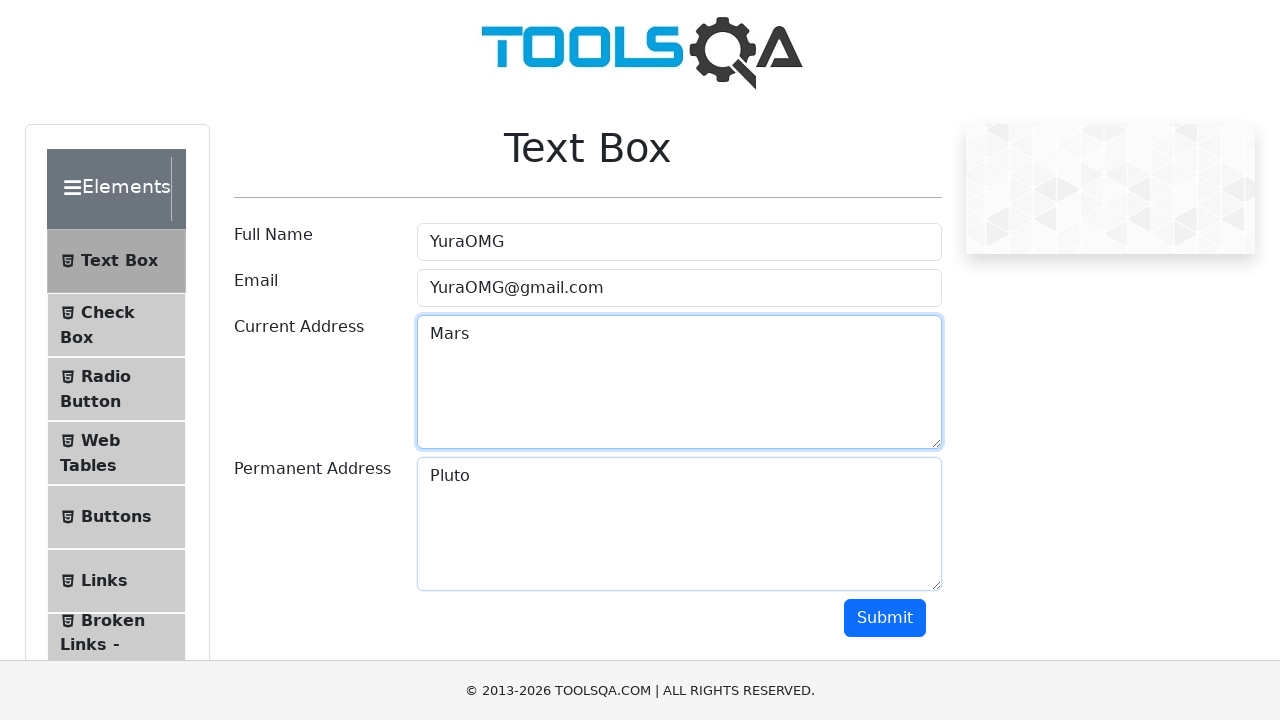

Scrolled submit button into view
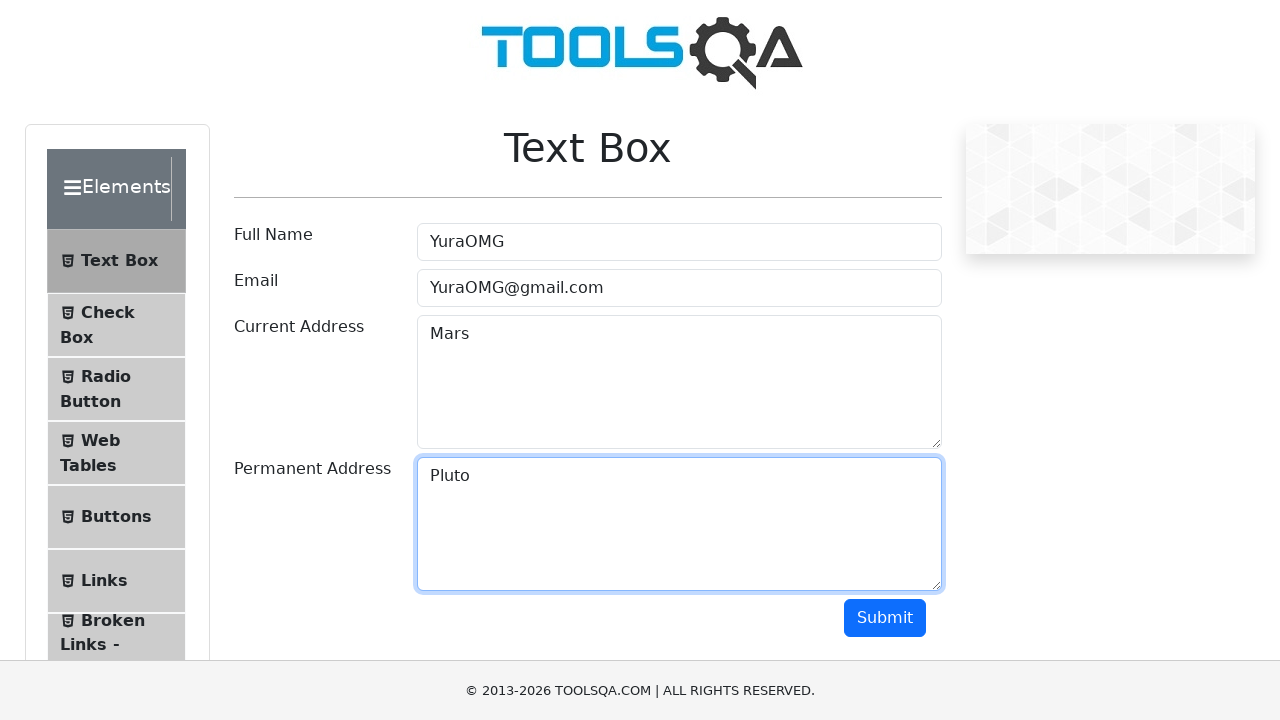

Clicked submit button to submit the form at (885, 618) on #submit
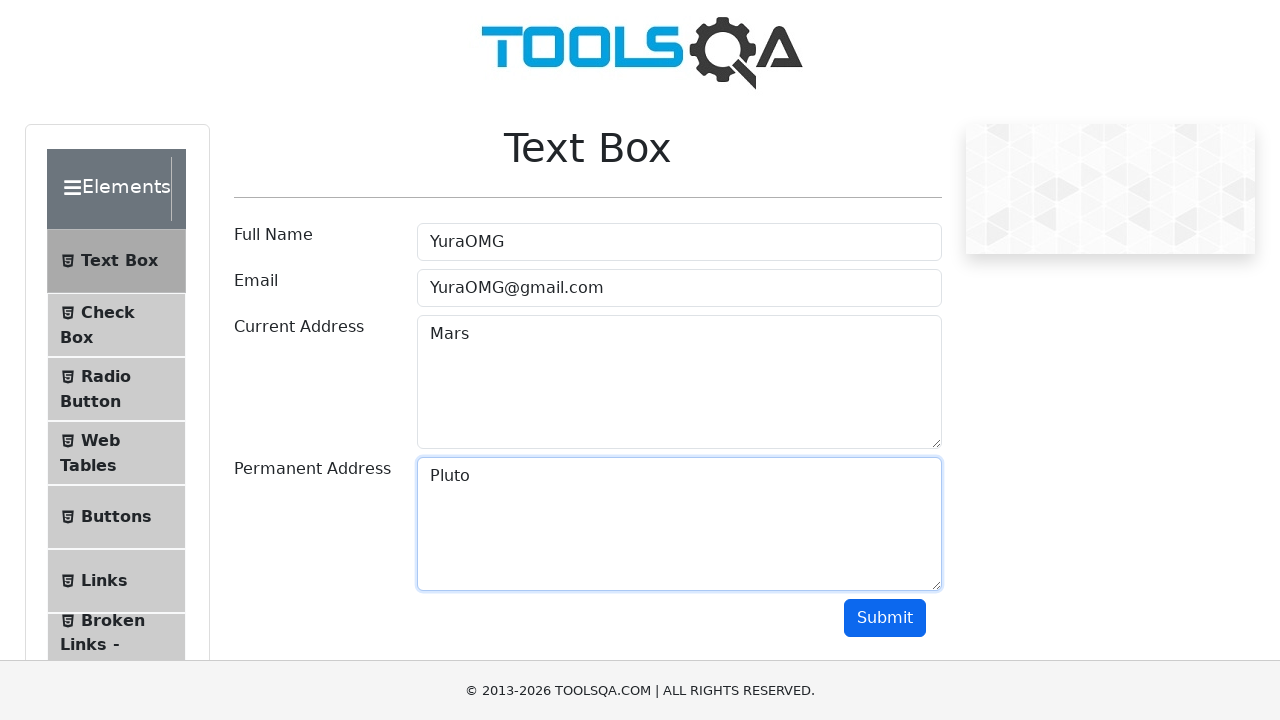

Form output appeared on the page
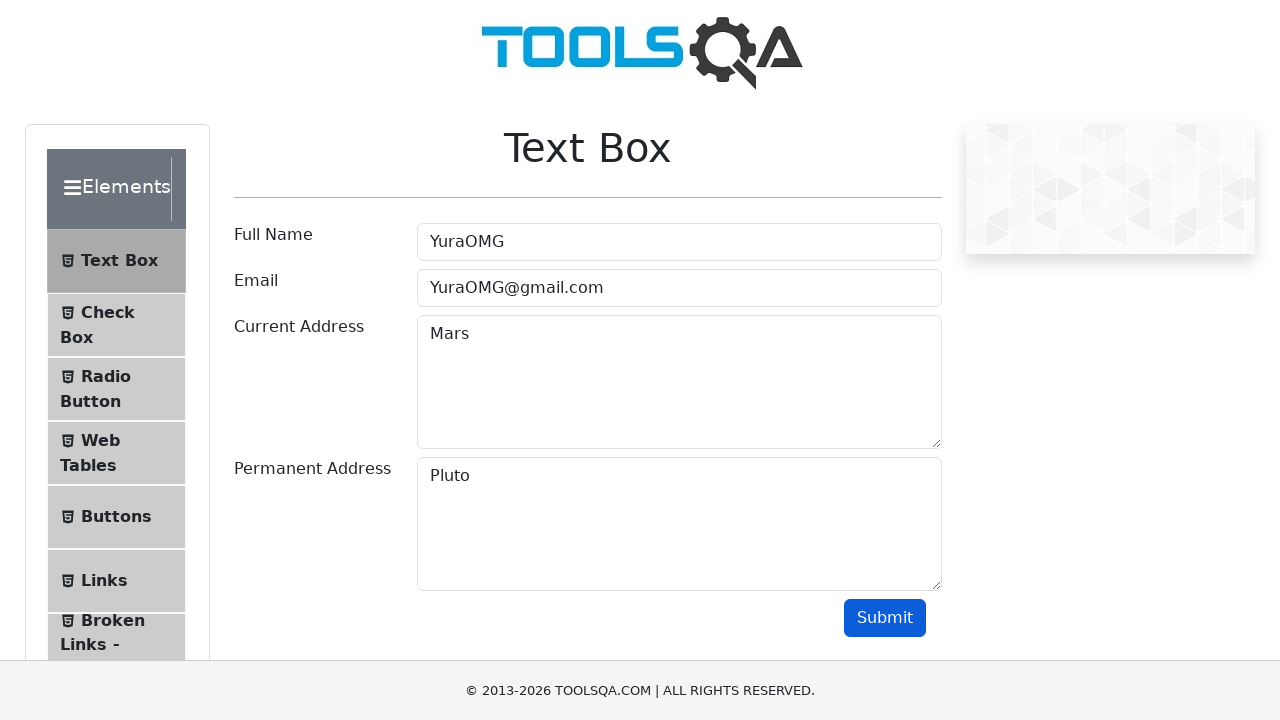

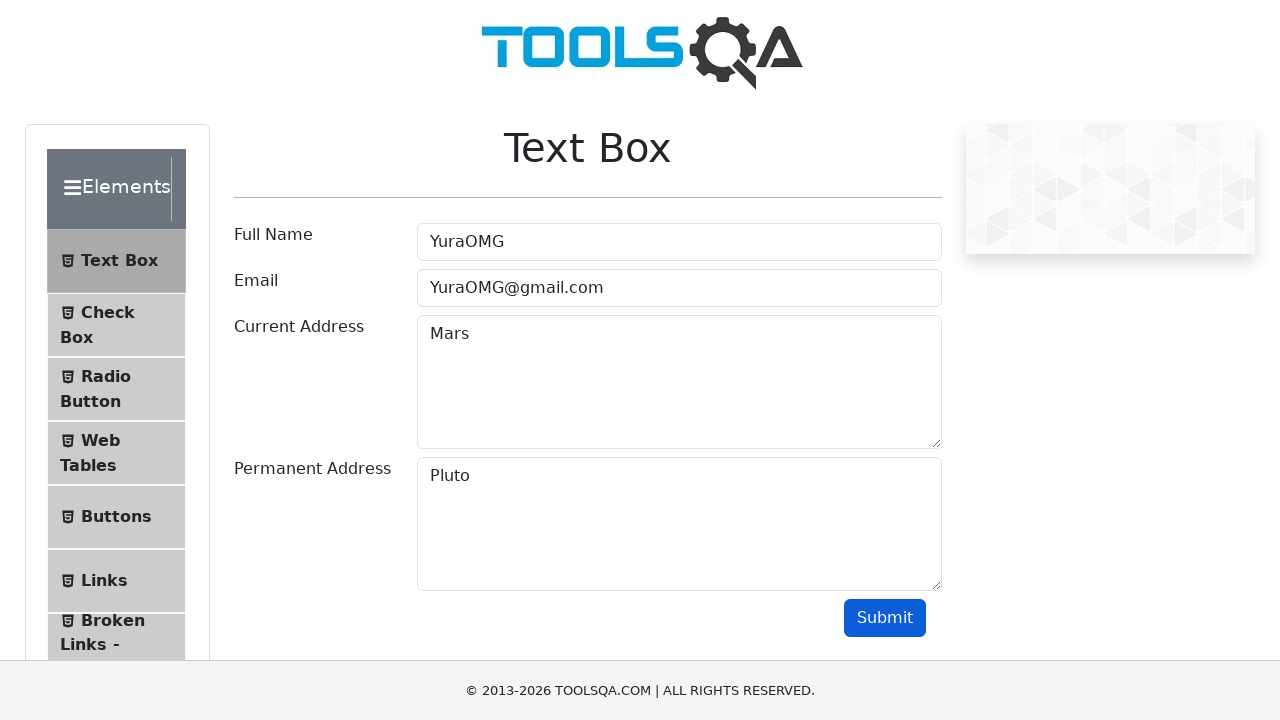